Tests the age form by entering a name and age, then submitting the form

Starting URL: https://kristinek.github.io/site/examples/age

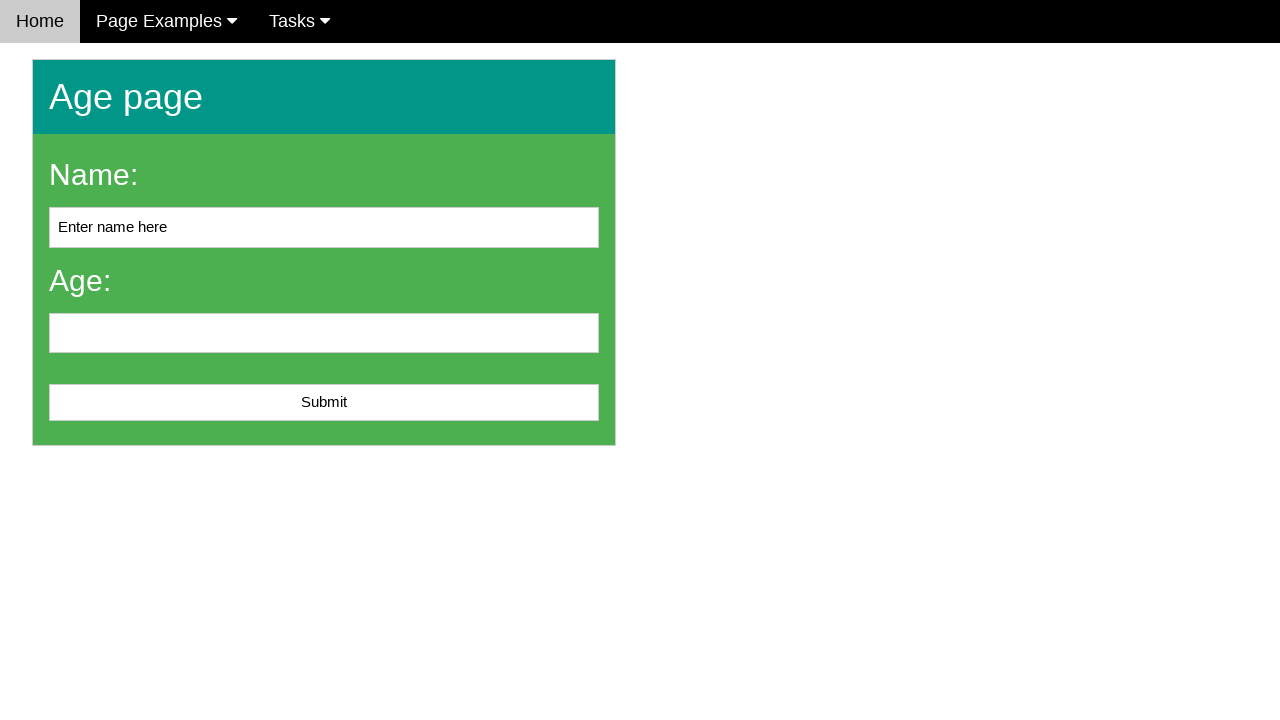

Cleared the name field on #name
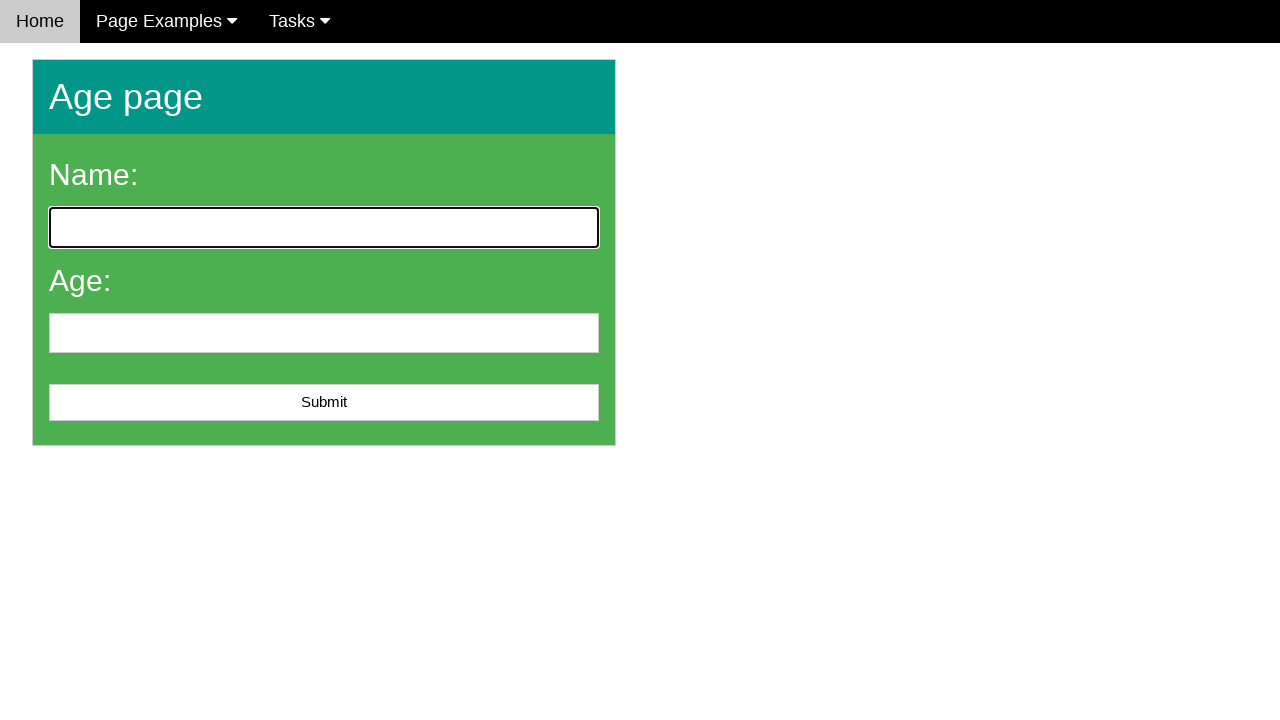

Entered 'John Smith' in the name field on #name
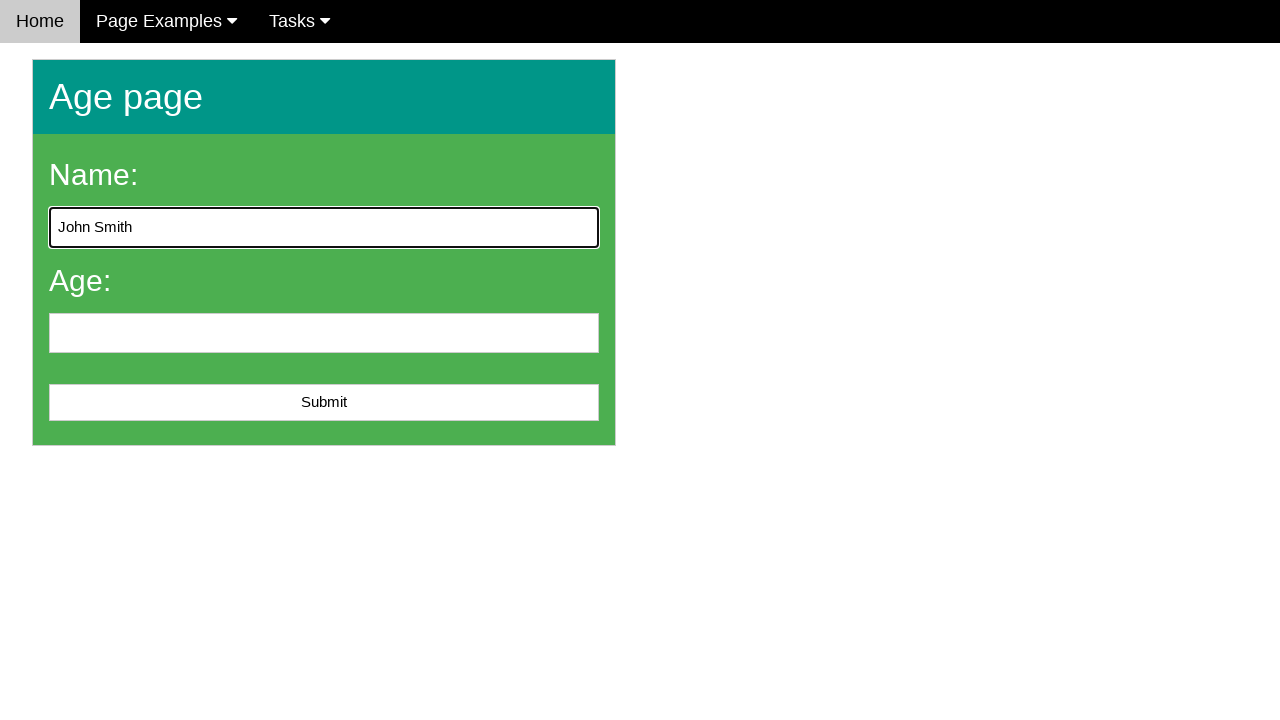

Cleared the age field on input[name='age']
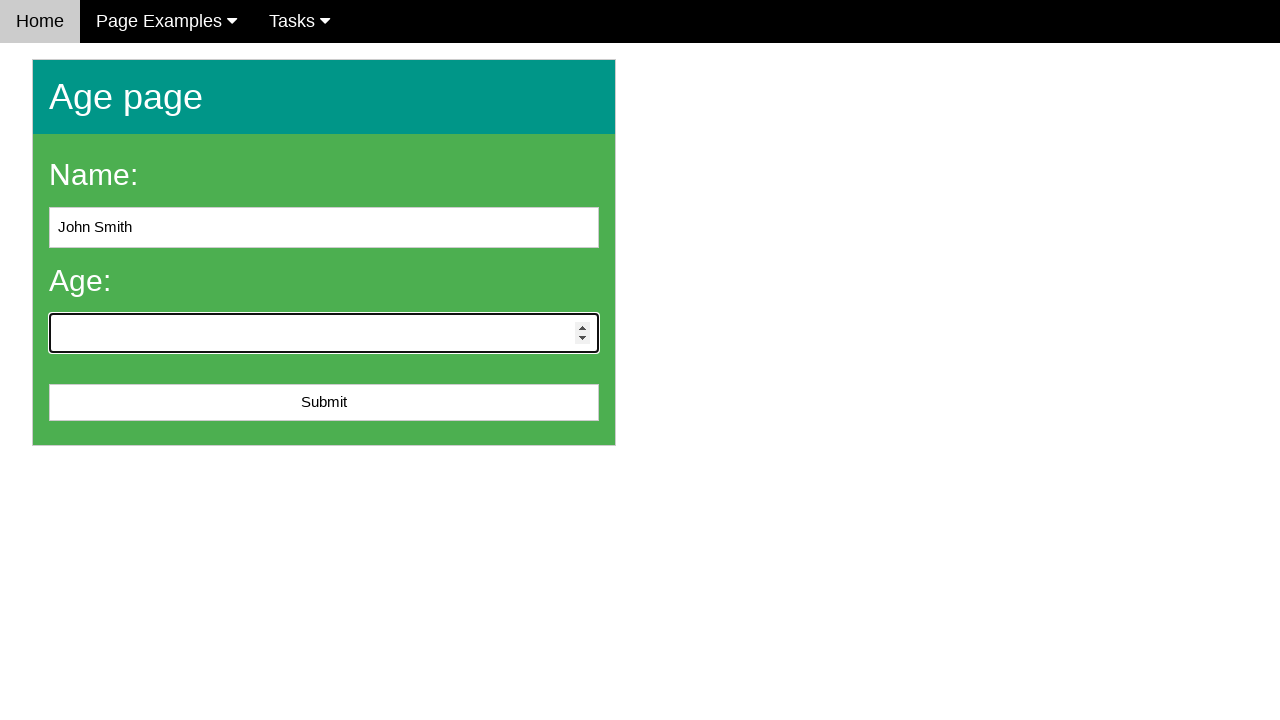

Entered '28' in the age field on input[name='age']
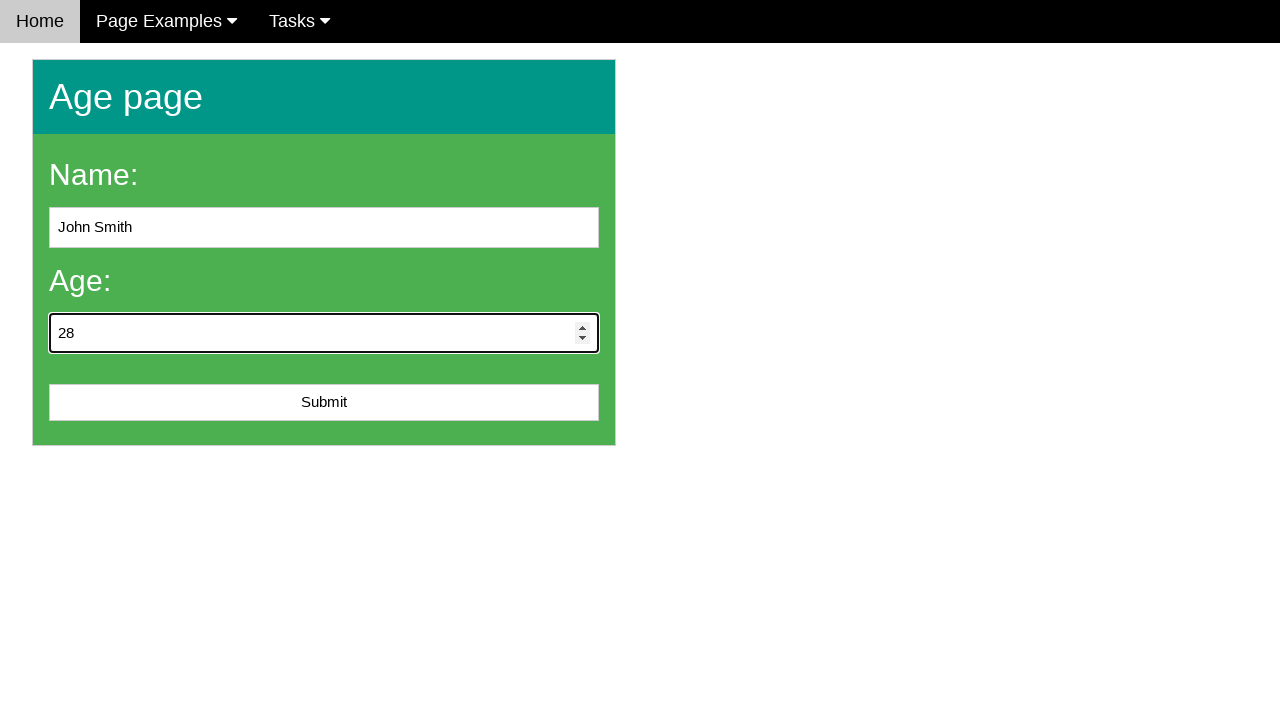

Clicked the submit button to submit the form at (324, 403) on #submit
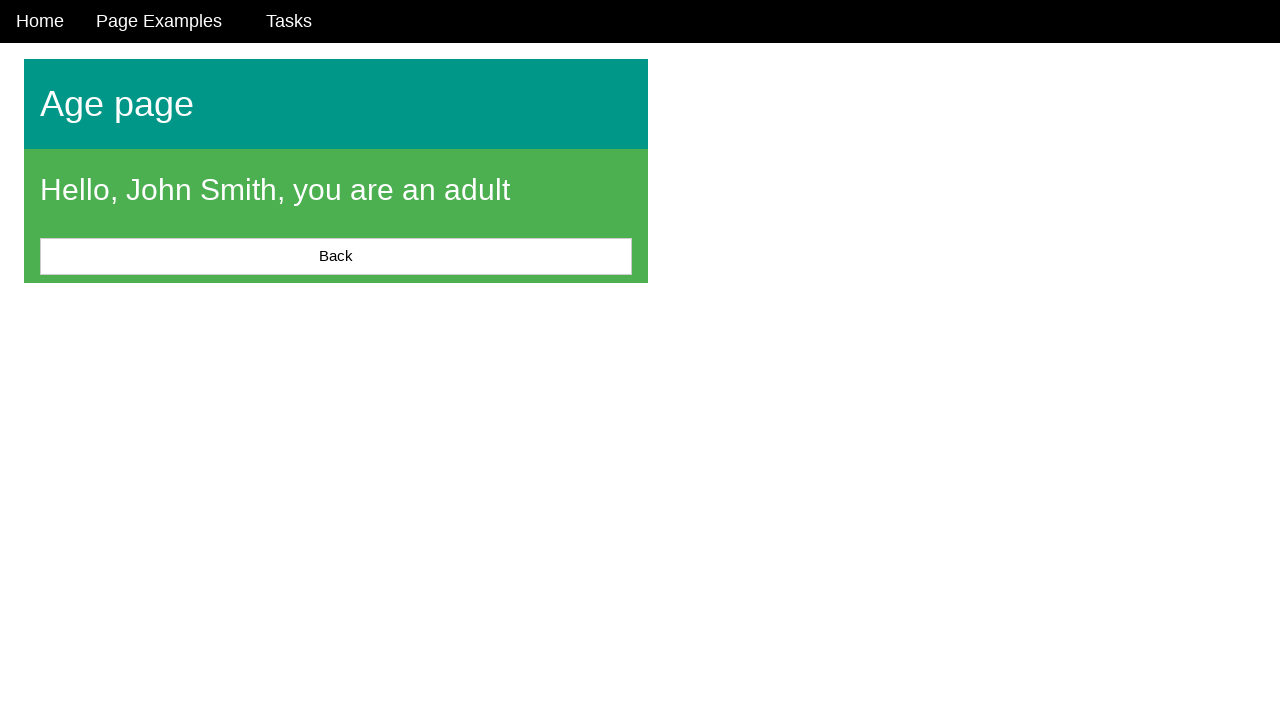

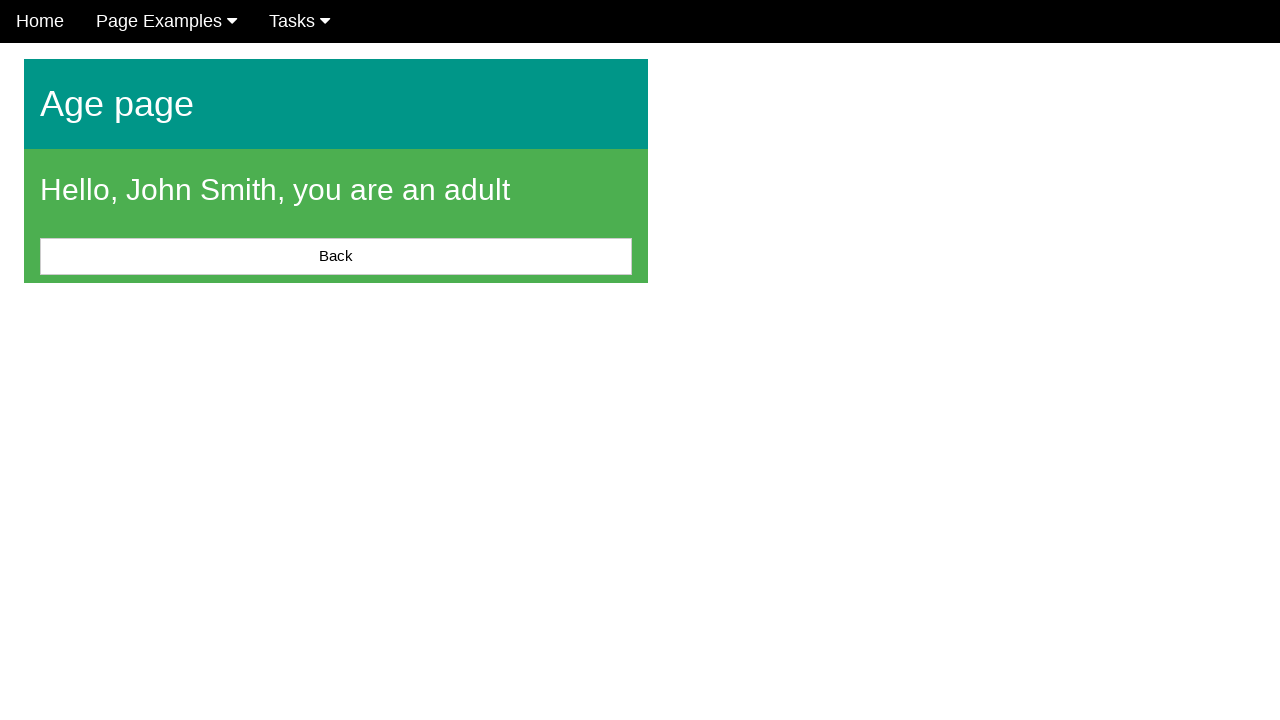